Tests clicking on links (simple and dynamic) and verifies that a new tab opens with the correct page URL

Starting URL: https://demoqa.com/links

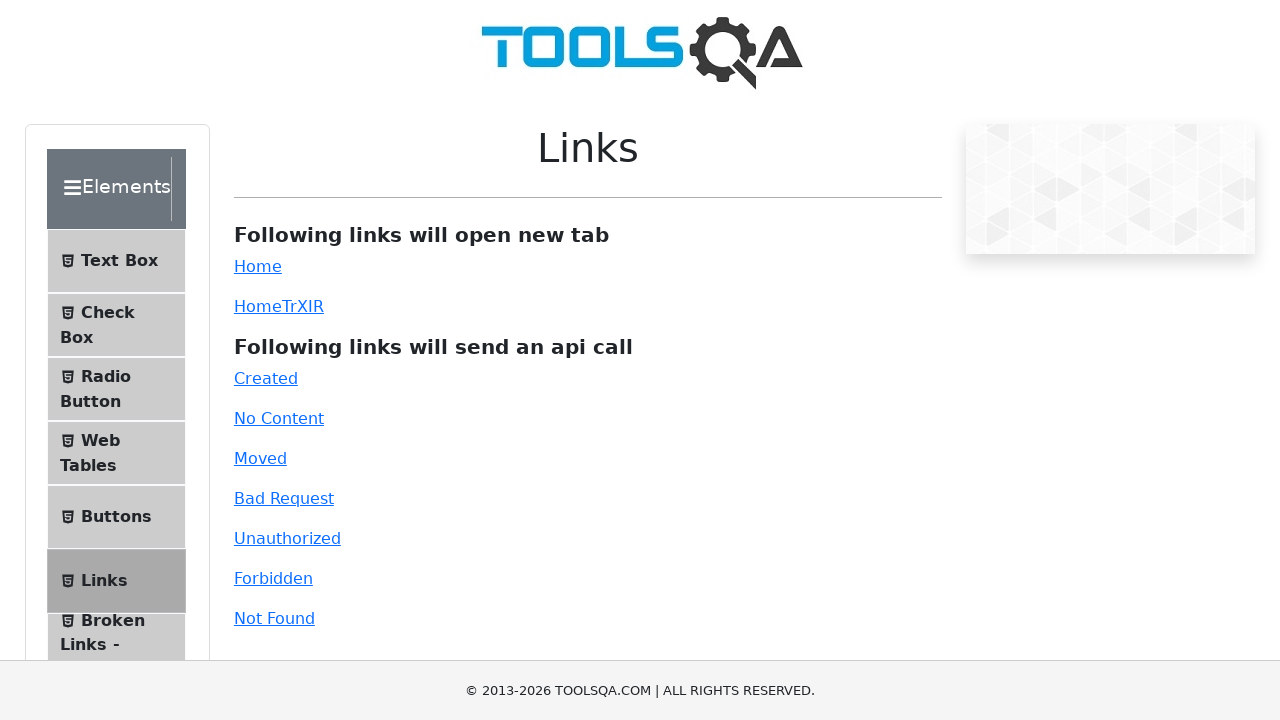

Clicked simple link element at (258, 266) on #simpleLink
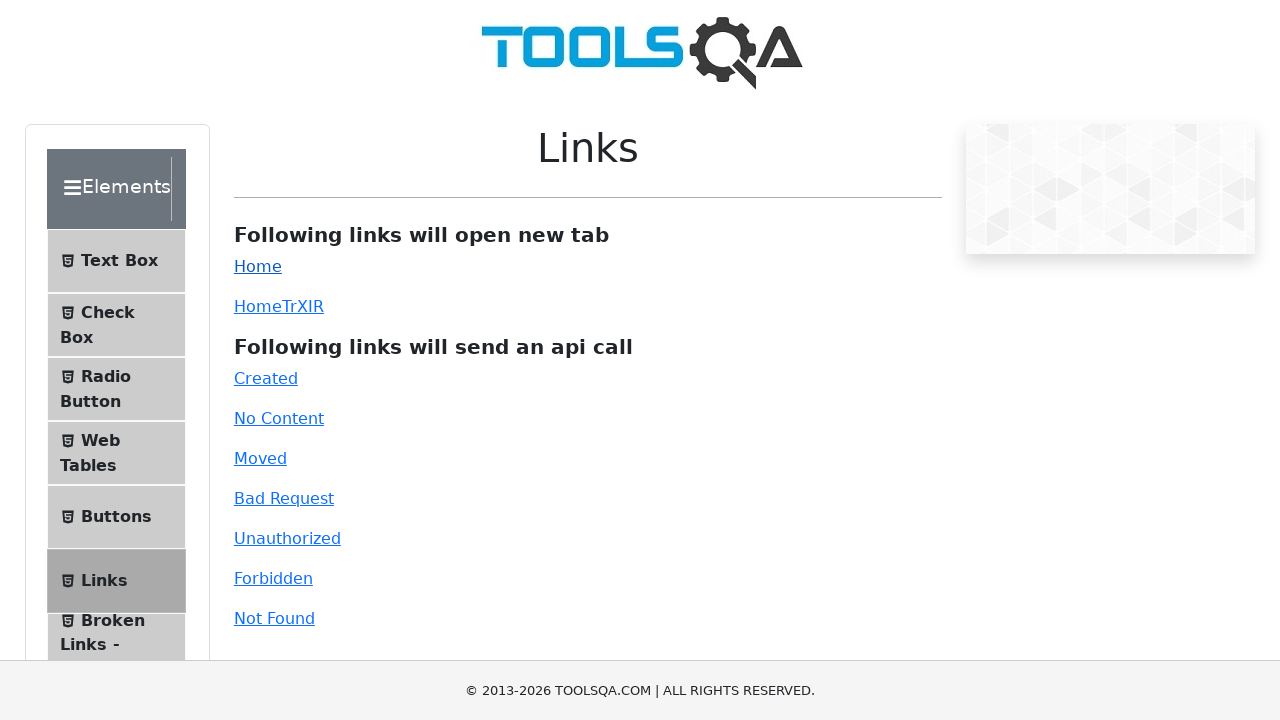

Clicked simple link and new tab opened at (258, 266) on #simpleLink
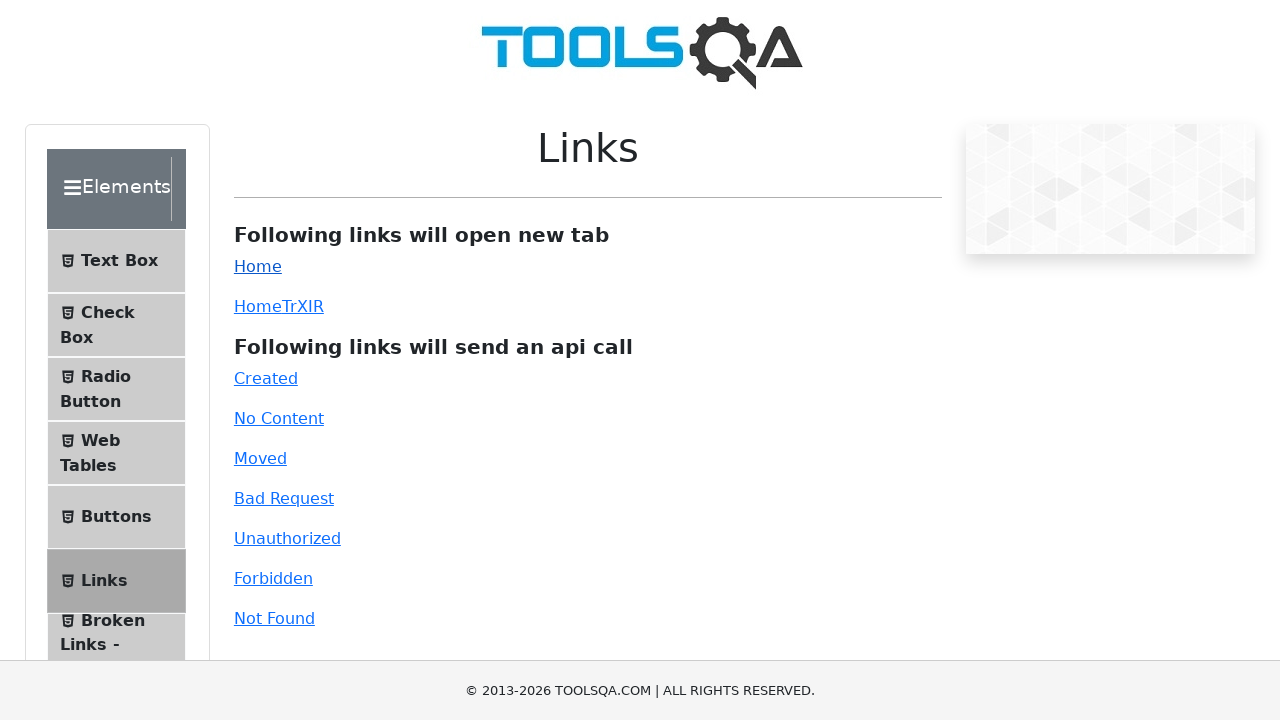

Captured new page object from context
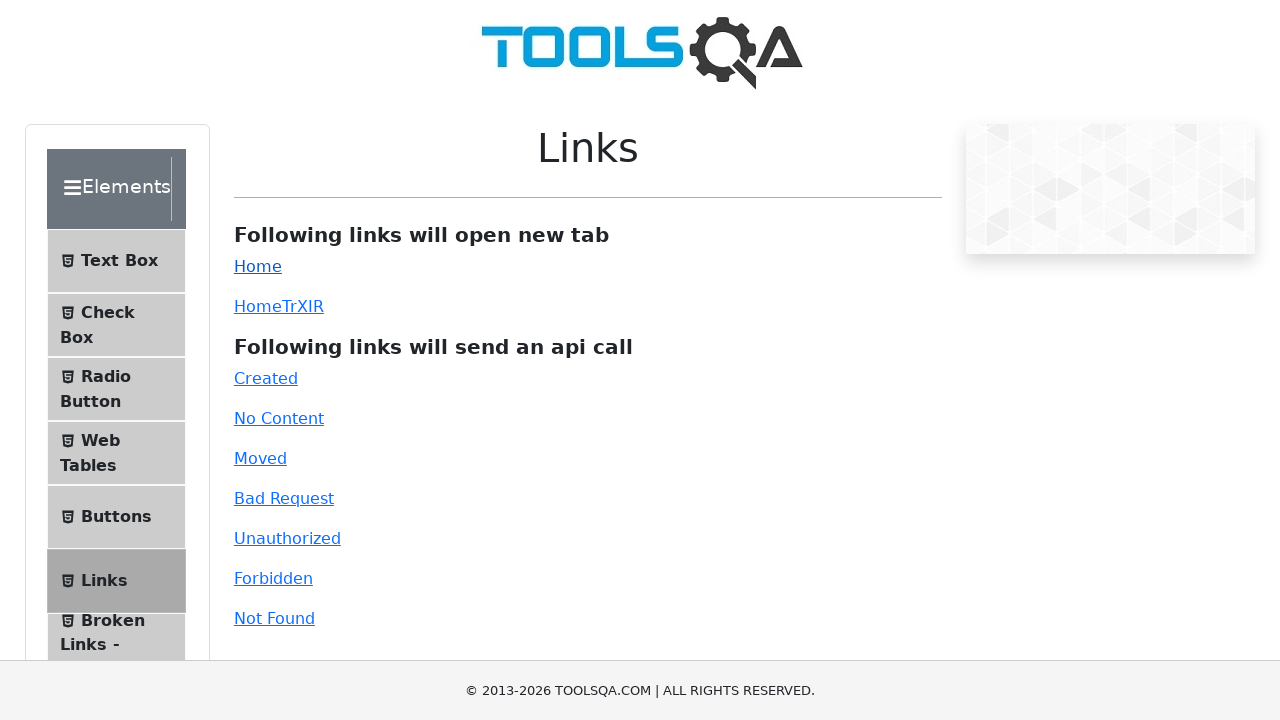

New tab loaded with correct demoqa.com URL
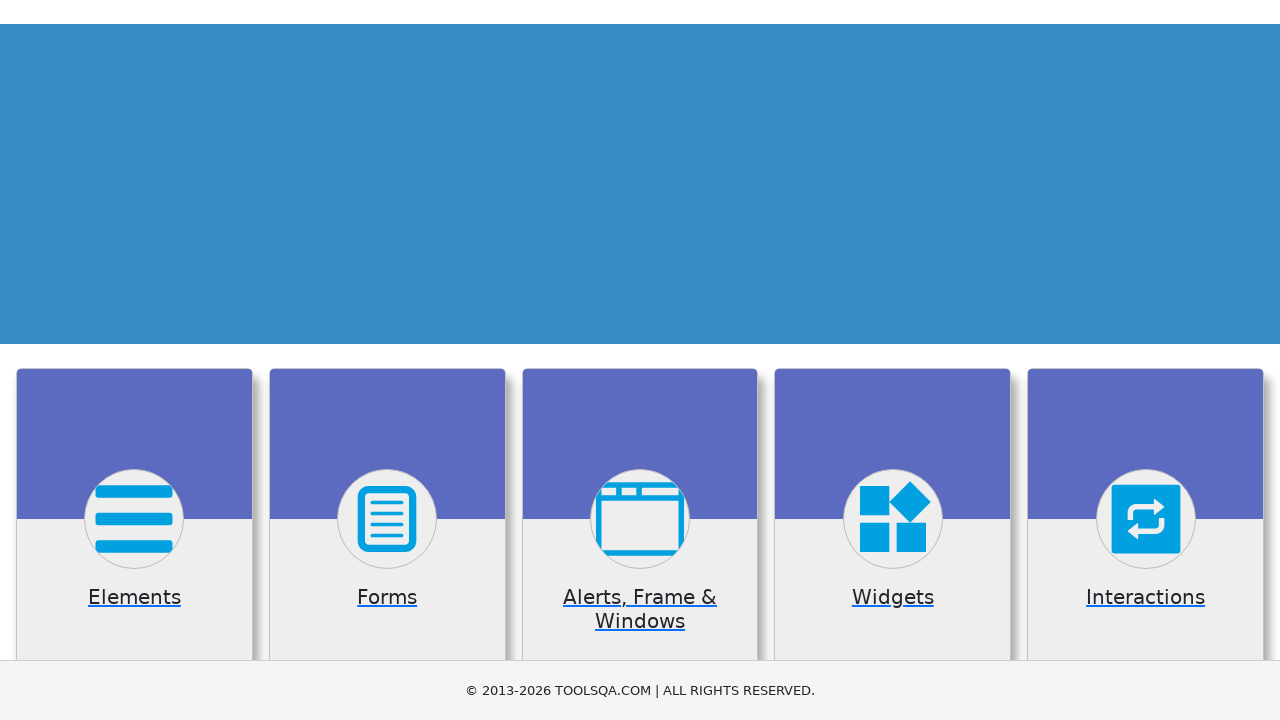

Closed new tab
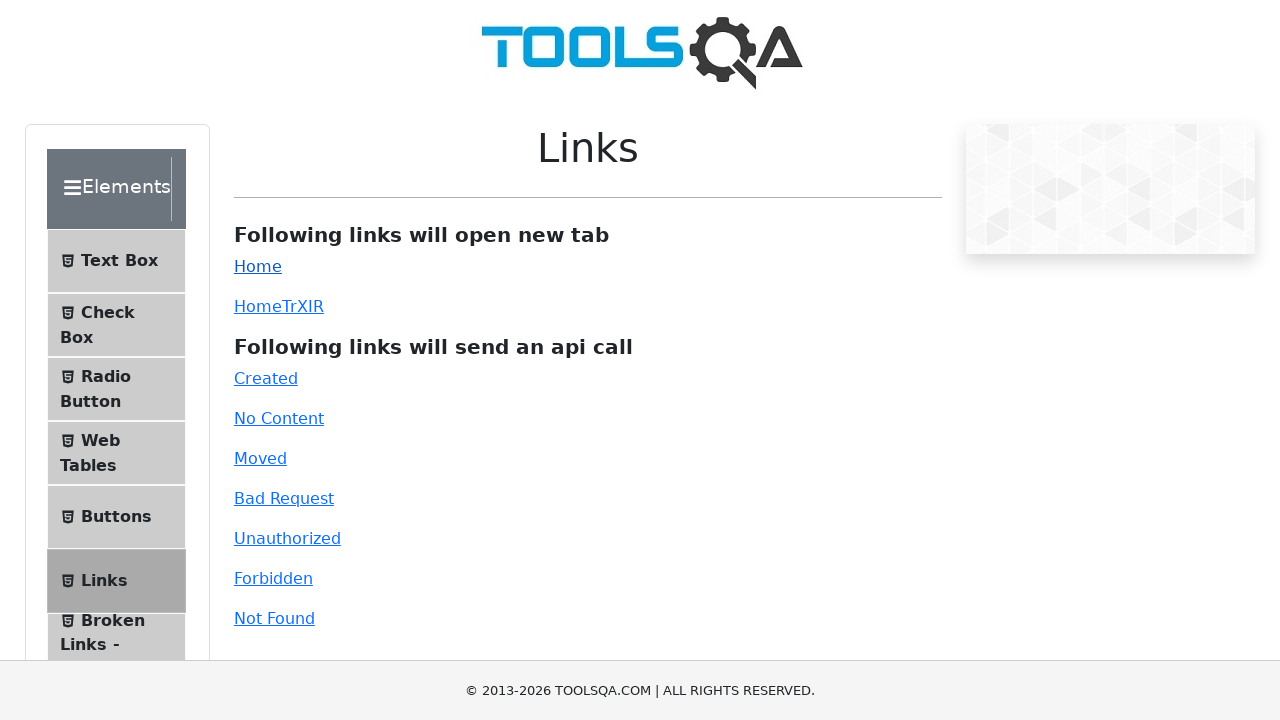

Clicked dynamic link and new tab opened at (258, 306) on #dynamicLink
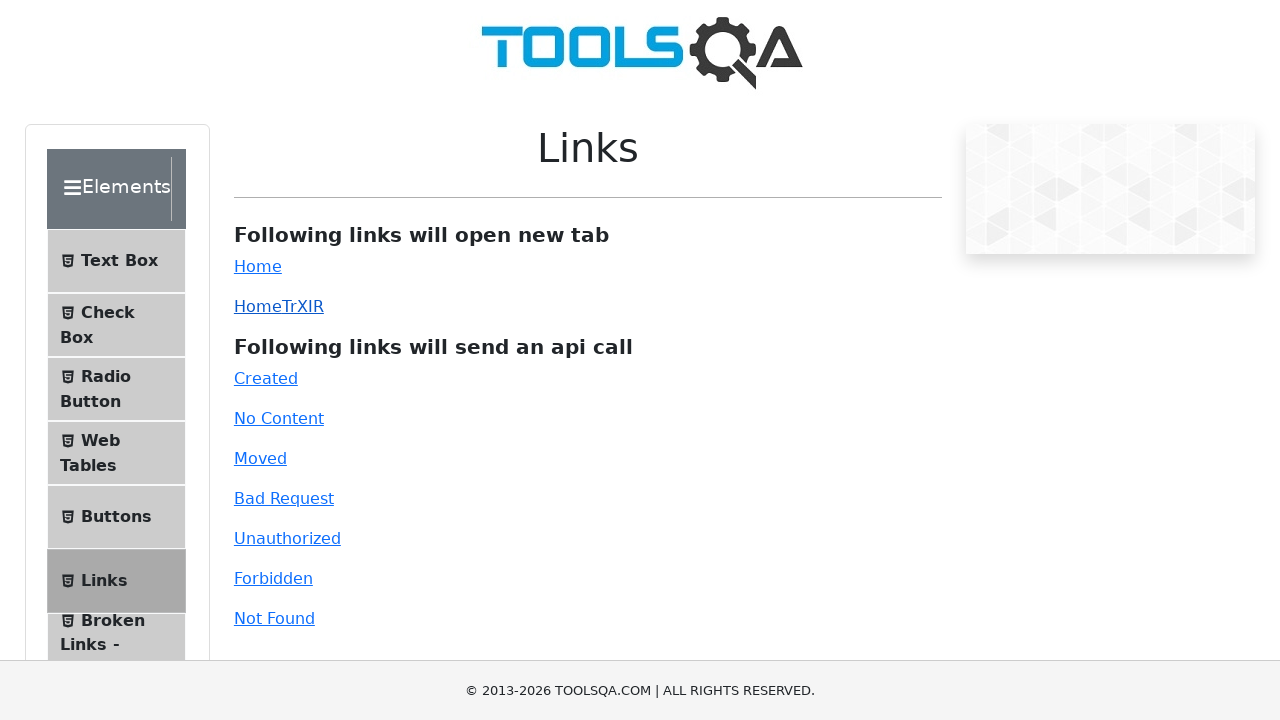

Captured second new page object from context
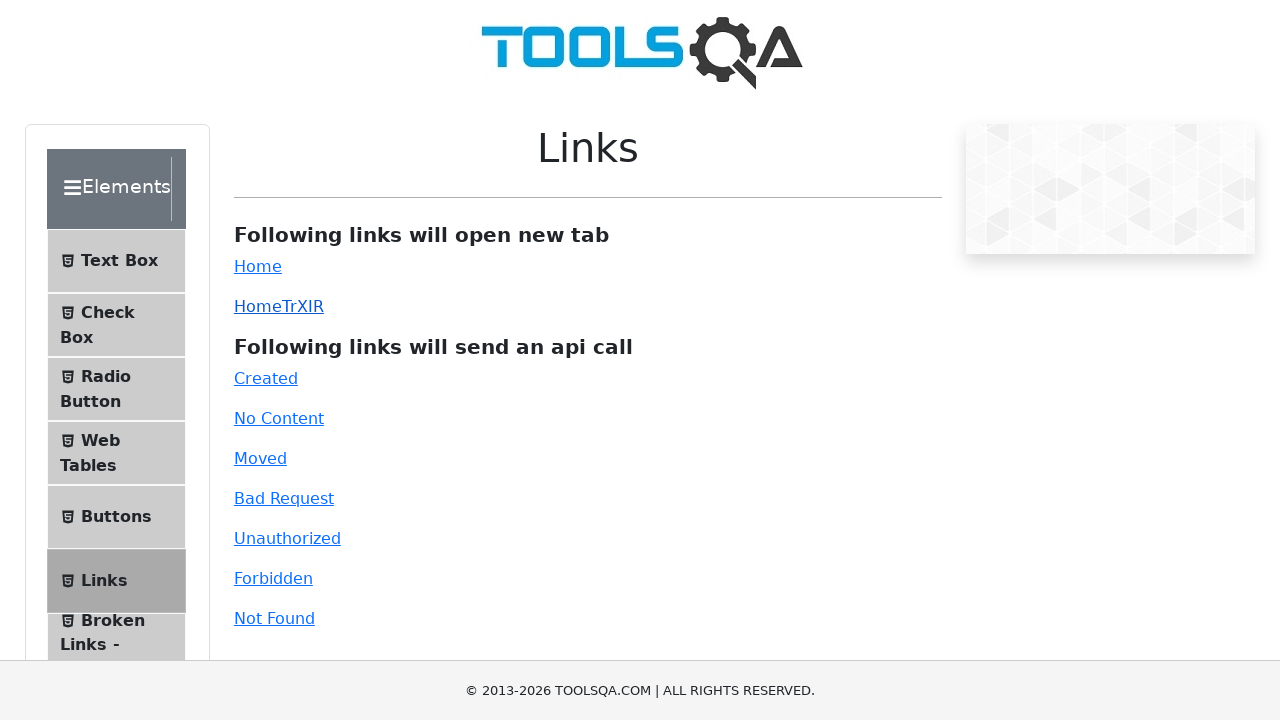

Second new tab loaded with correct demoqa.com URL
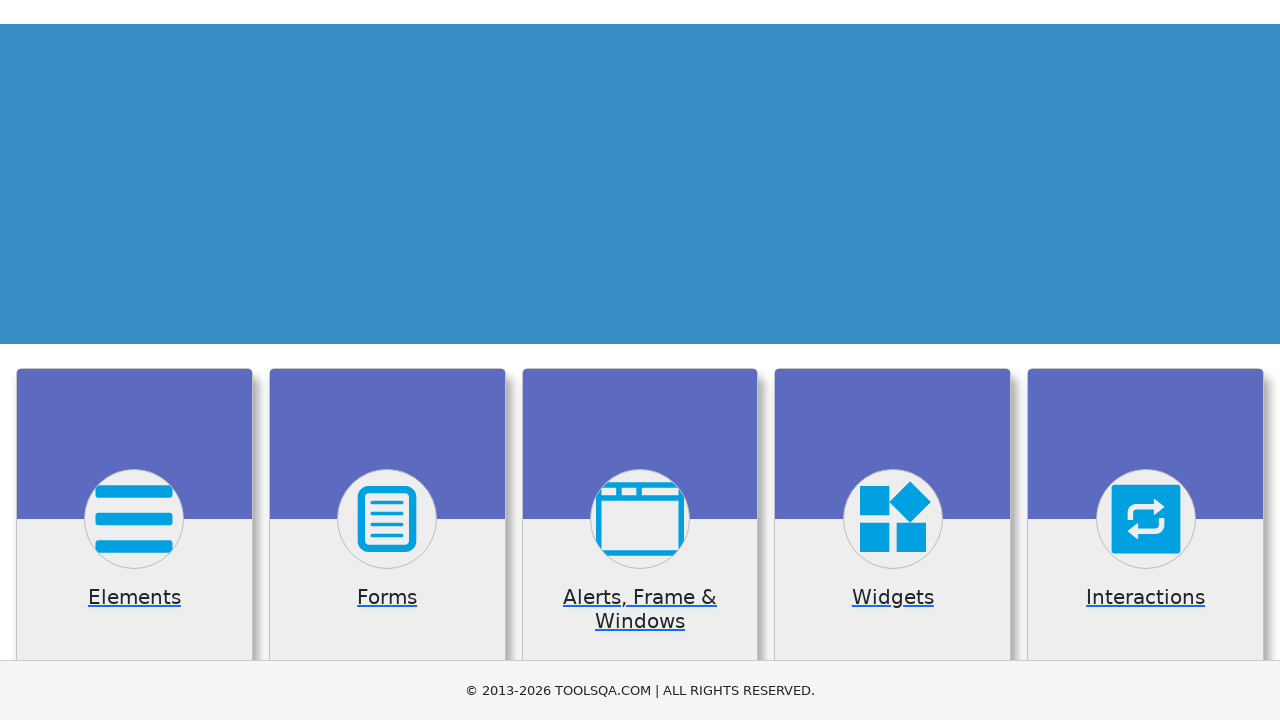

Closed second new tab
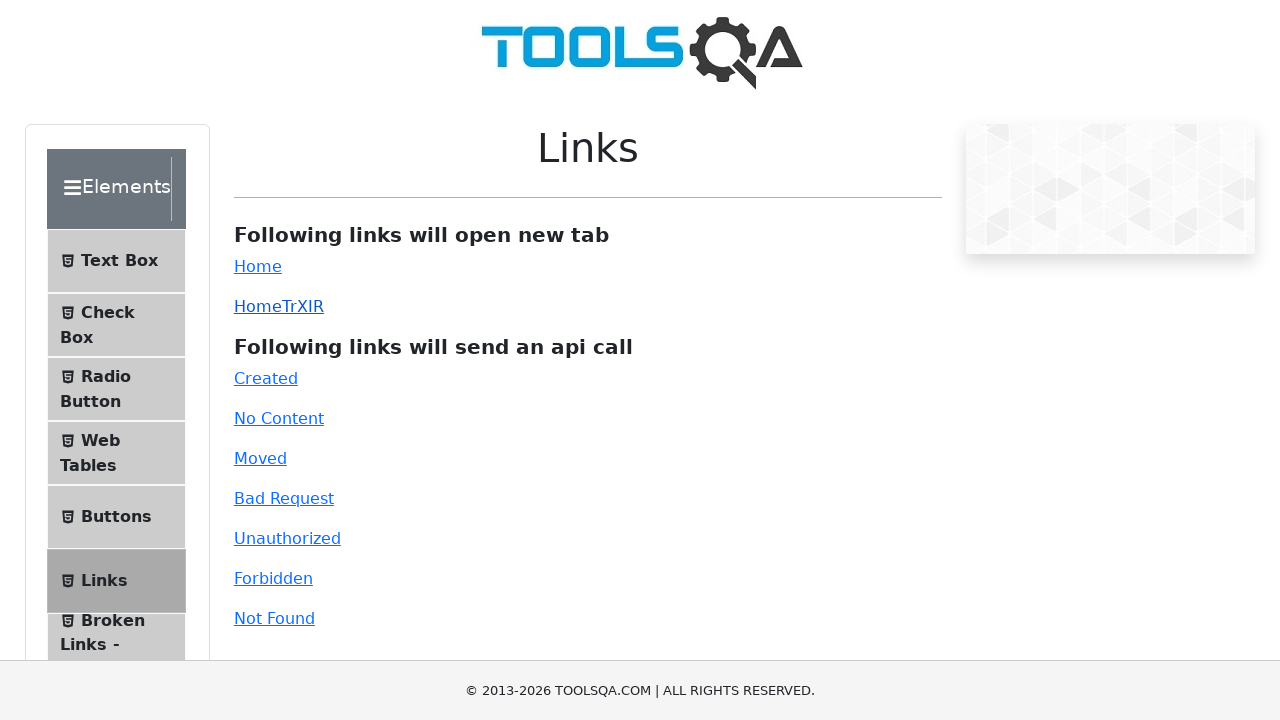

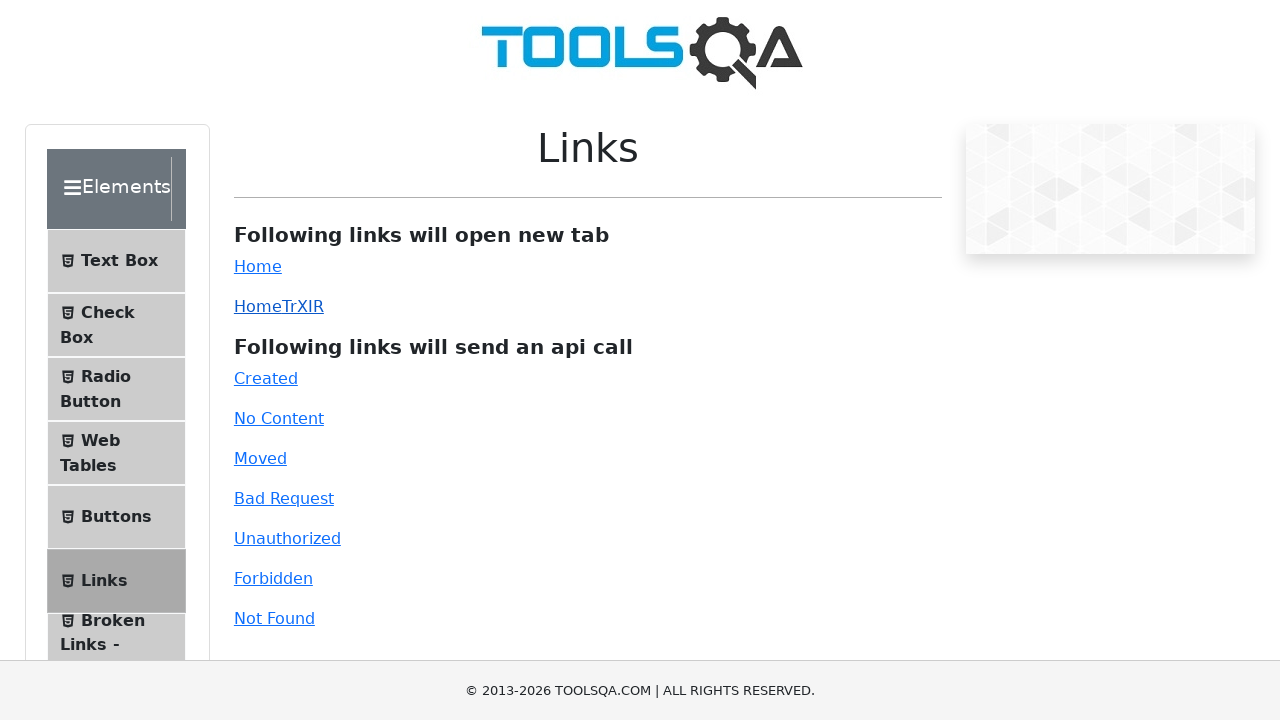